Tests scrolling functionality by scrolling to the bottom of the page using JavaScript execution

Starting URL: http://clinicwise.net/pricing

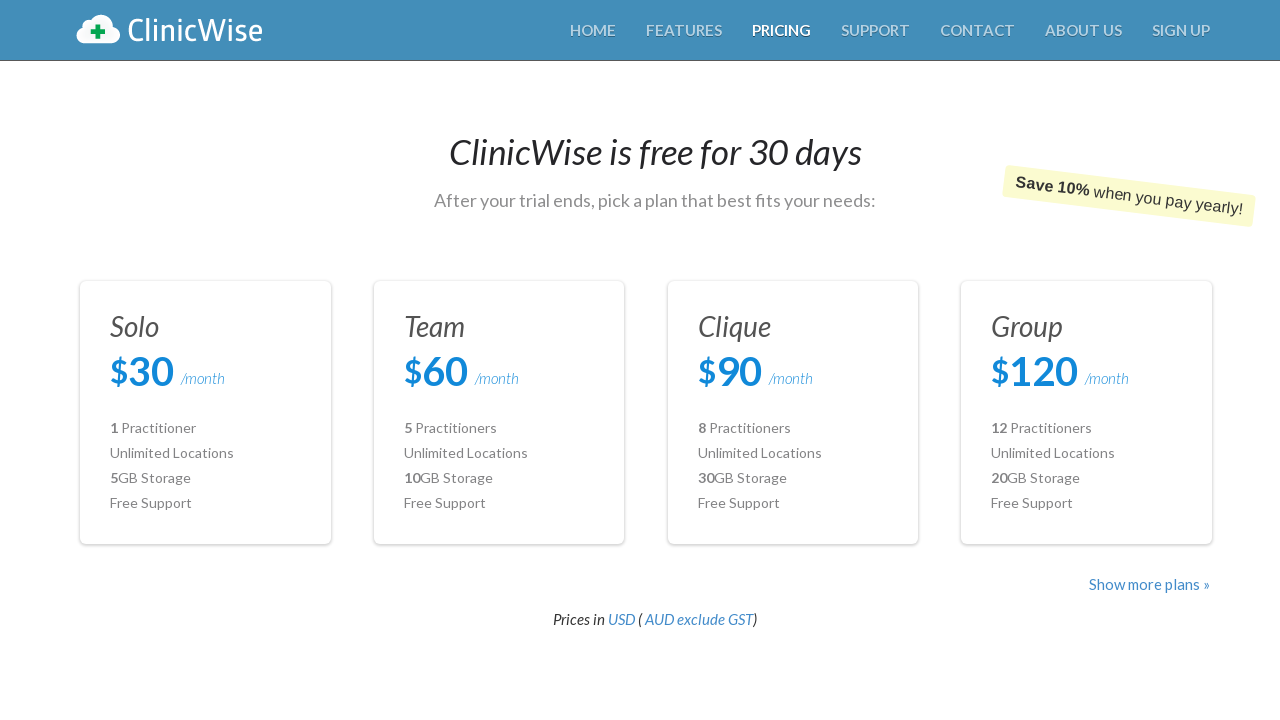

Page loaded with domcontentloaded state
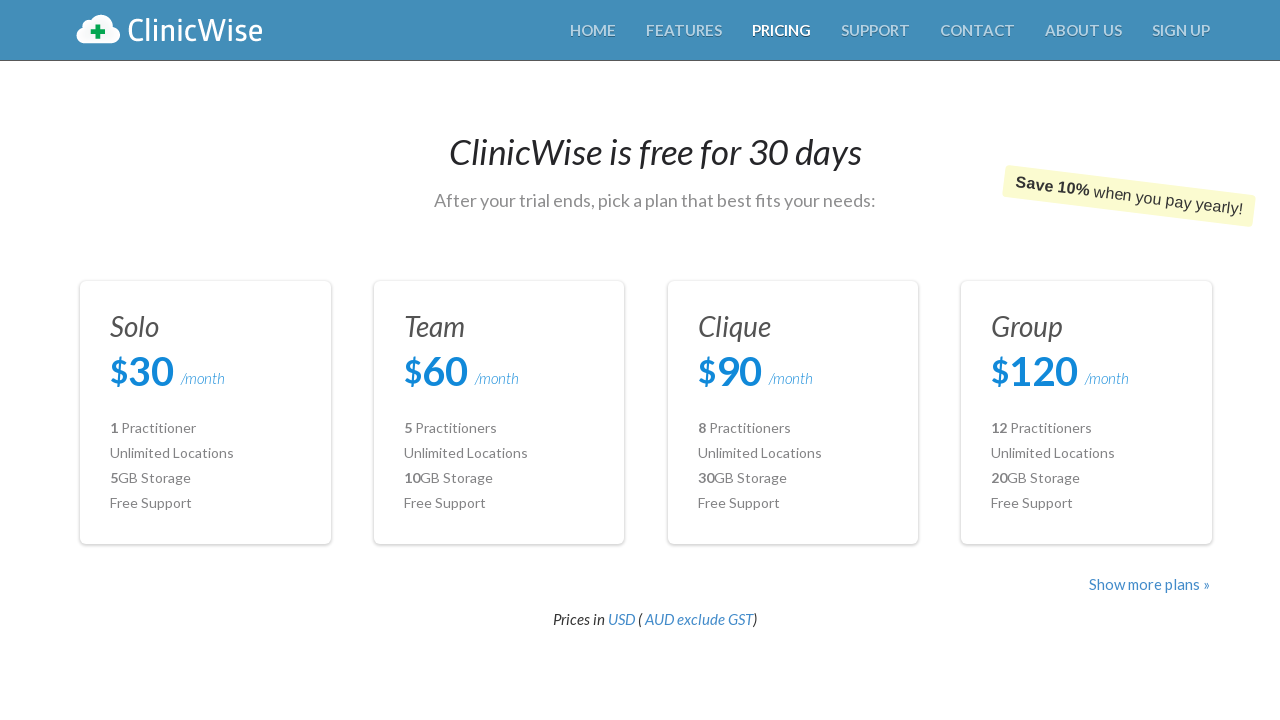

Scrolled to bottom of page using JavaScript
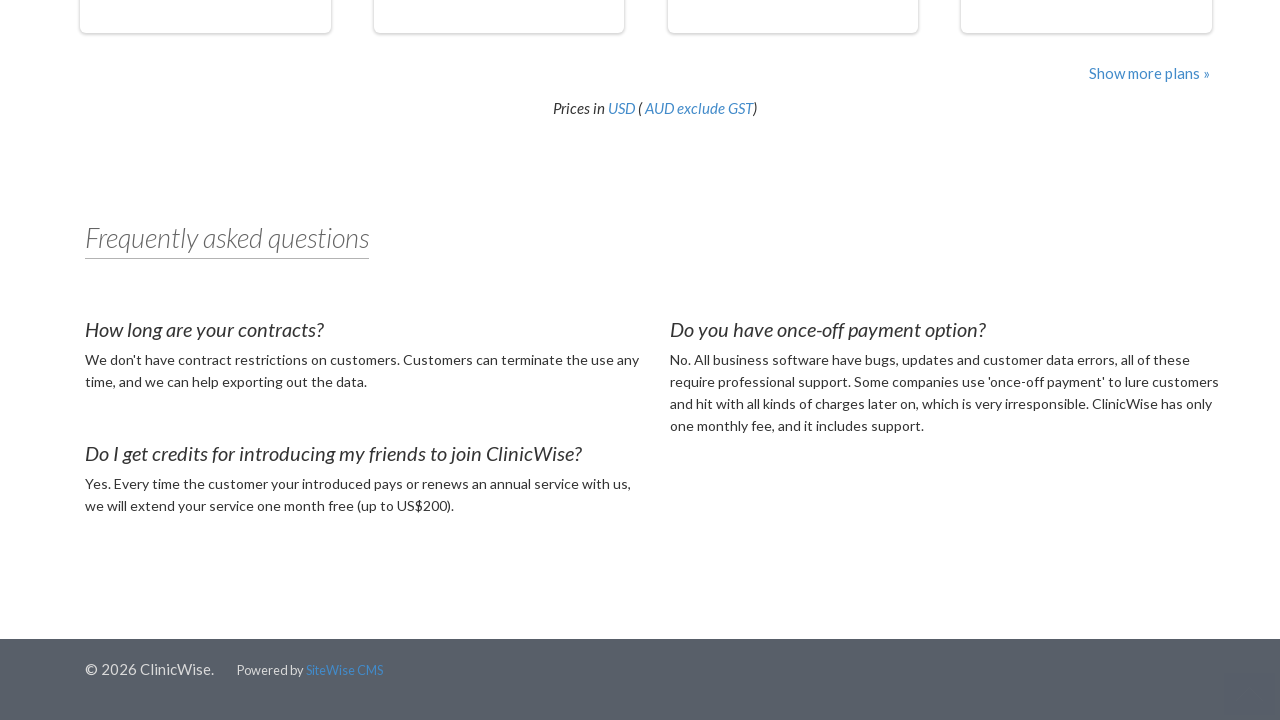

Pressed Ctrl+End to scroll to page bottom
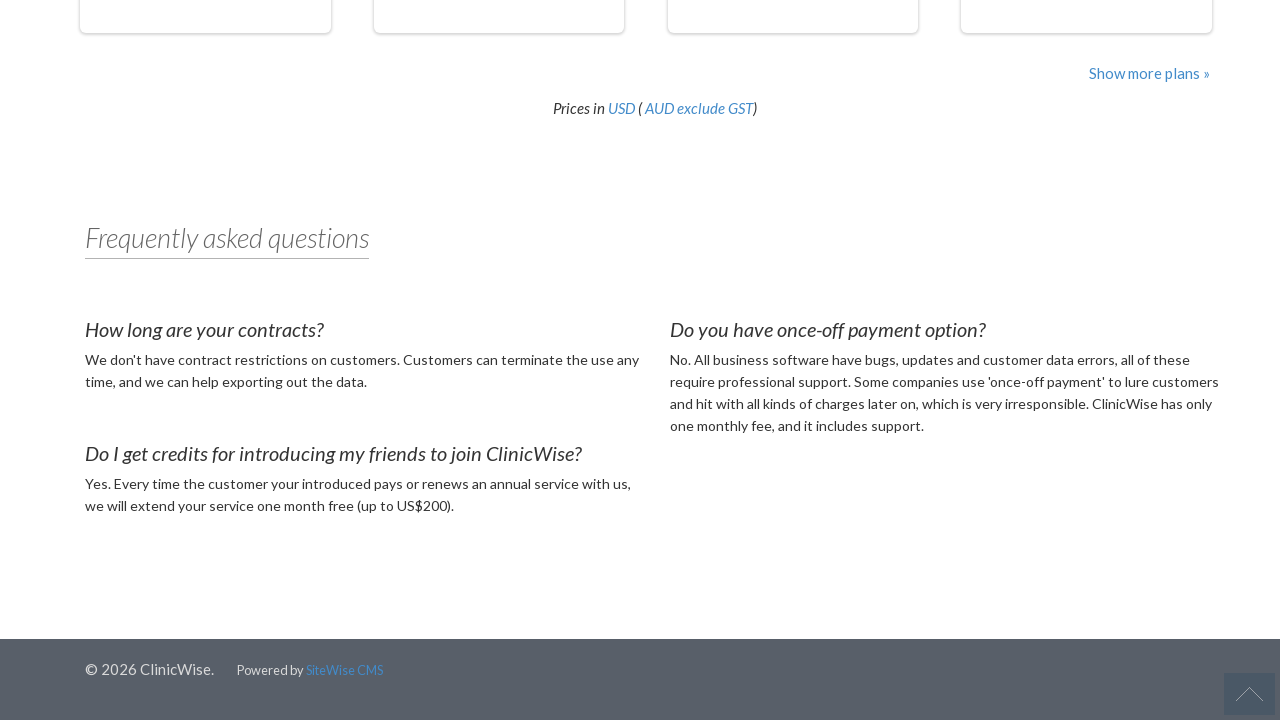

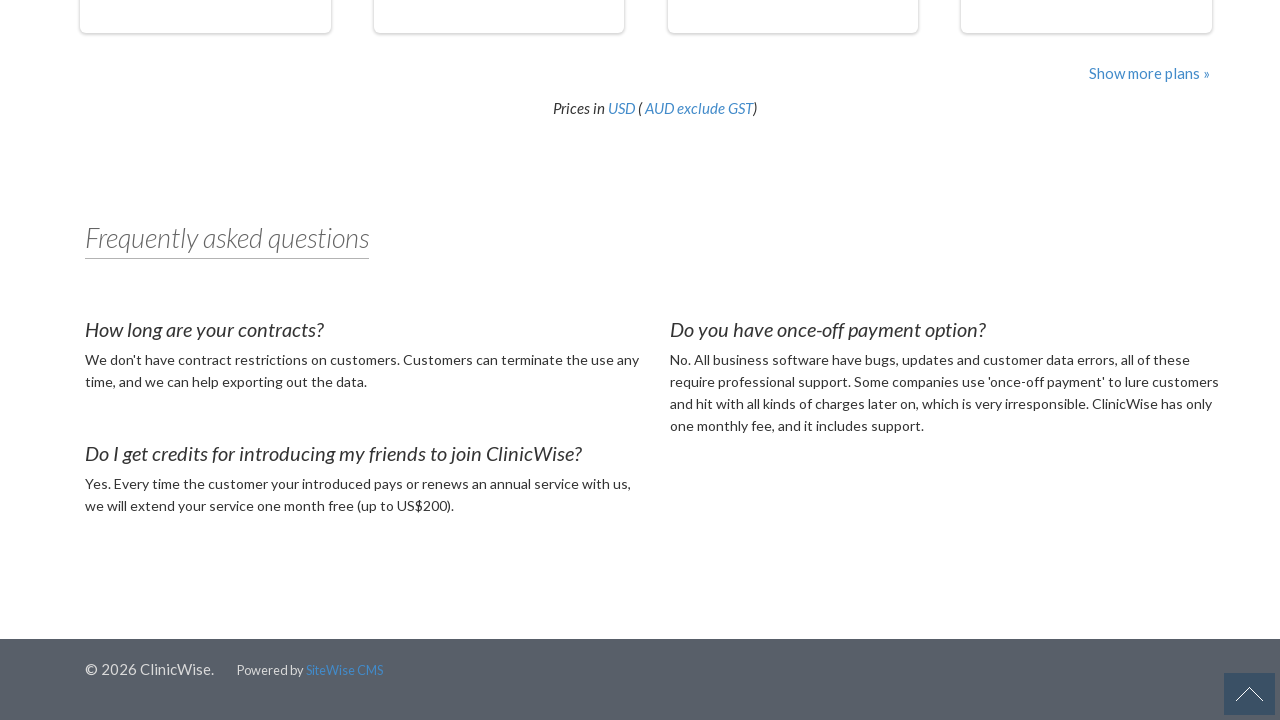